Tests file download functionality by navigating to a download page and clicking on the first available download link to trigger a file download.

Starting URL: https://the-internet.herokuapp.com/download

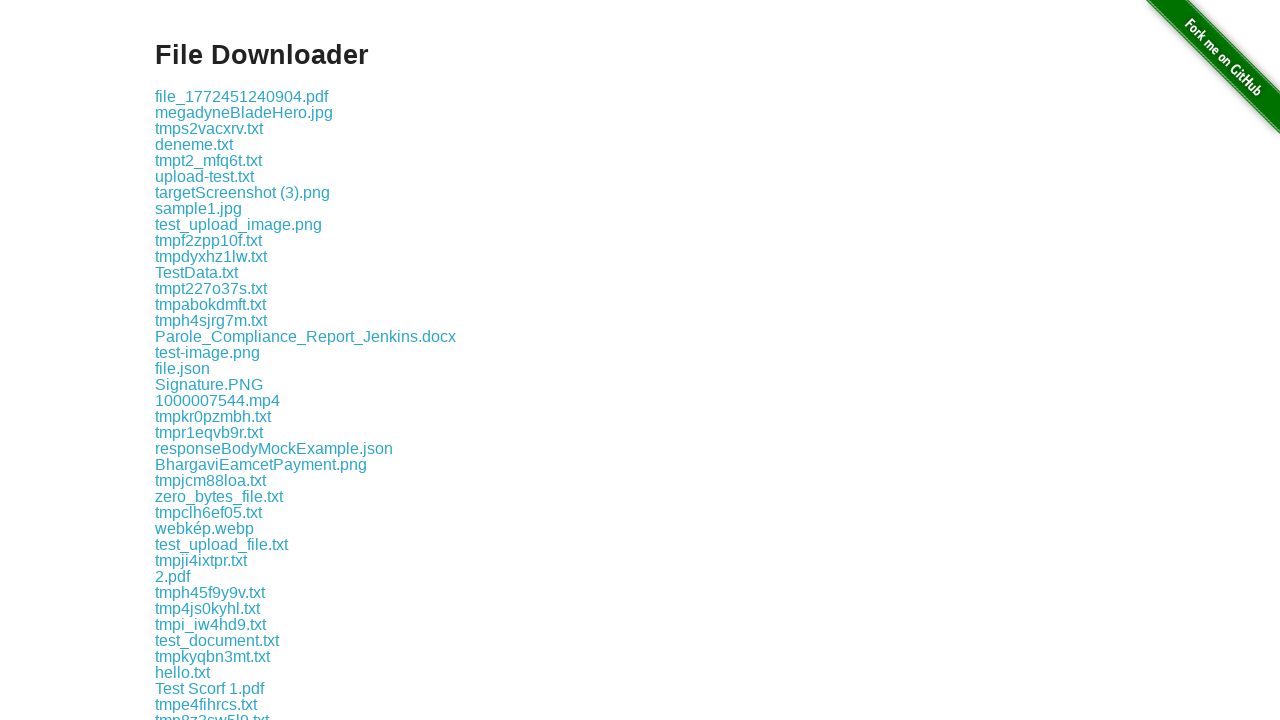

Navigated to the download page
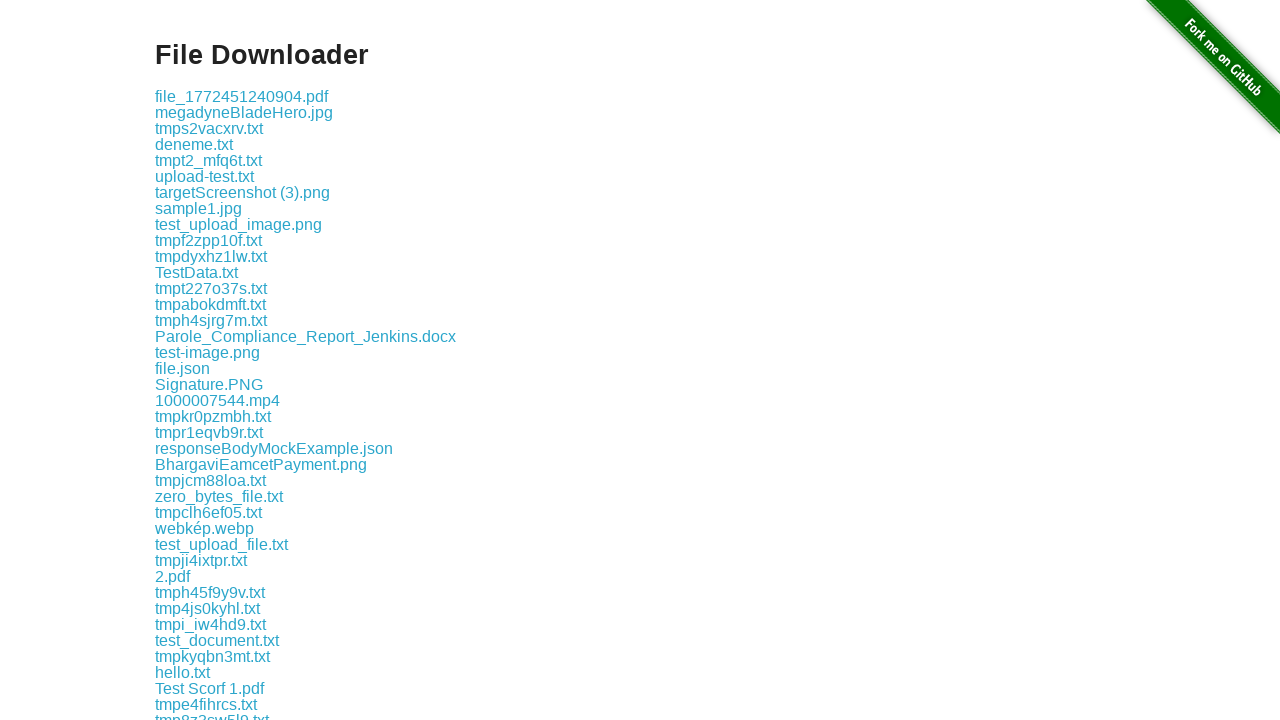

Clicked the first available download link at (242, 96) on .example a
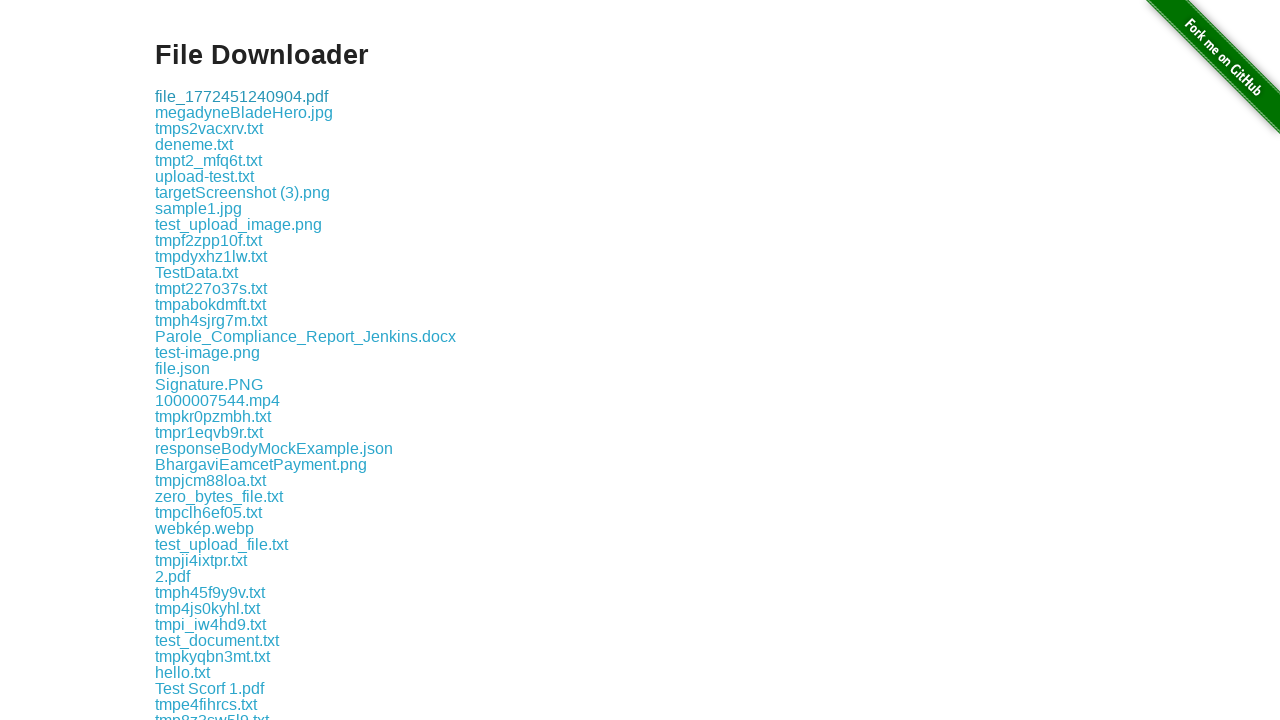

Waited 2 seconds for file download to initiate
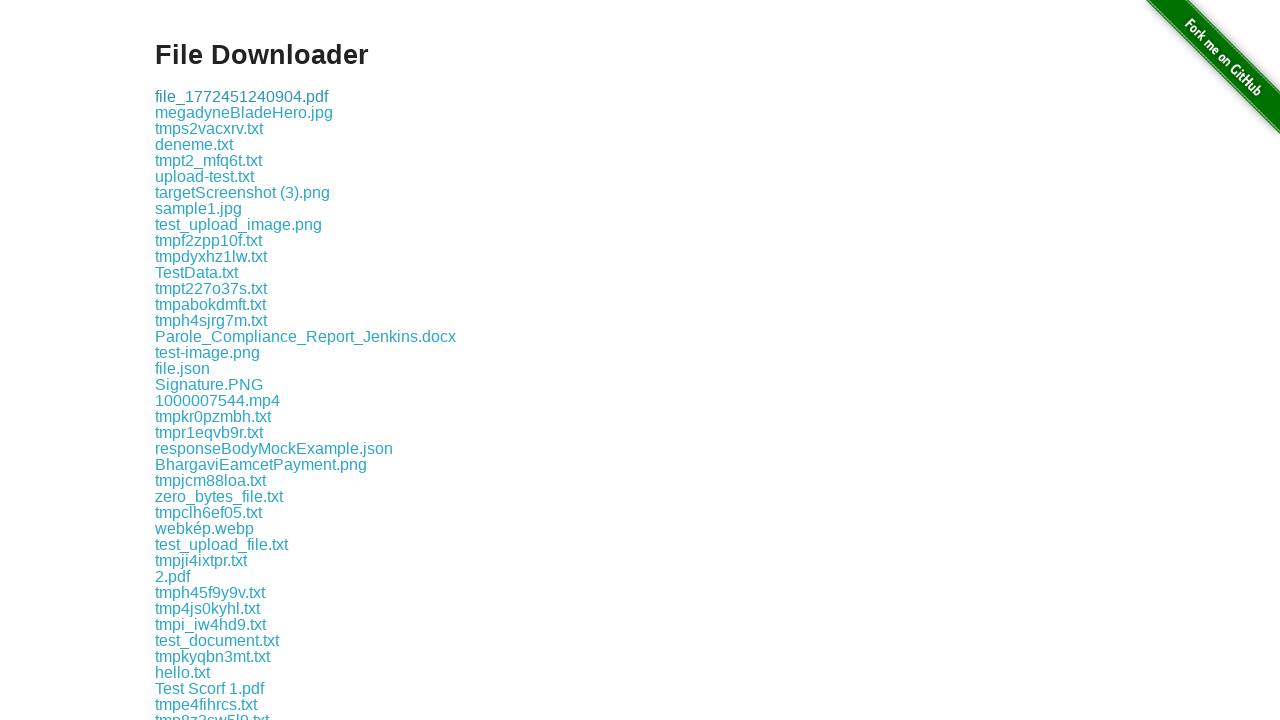

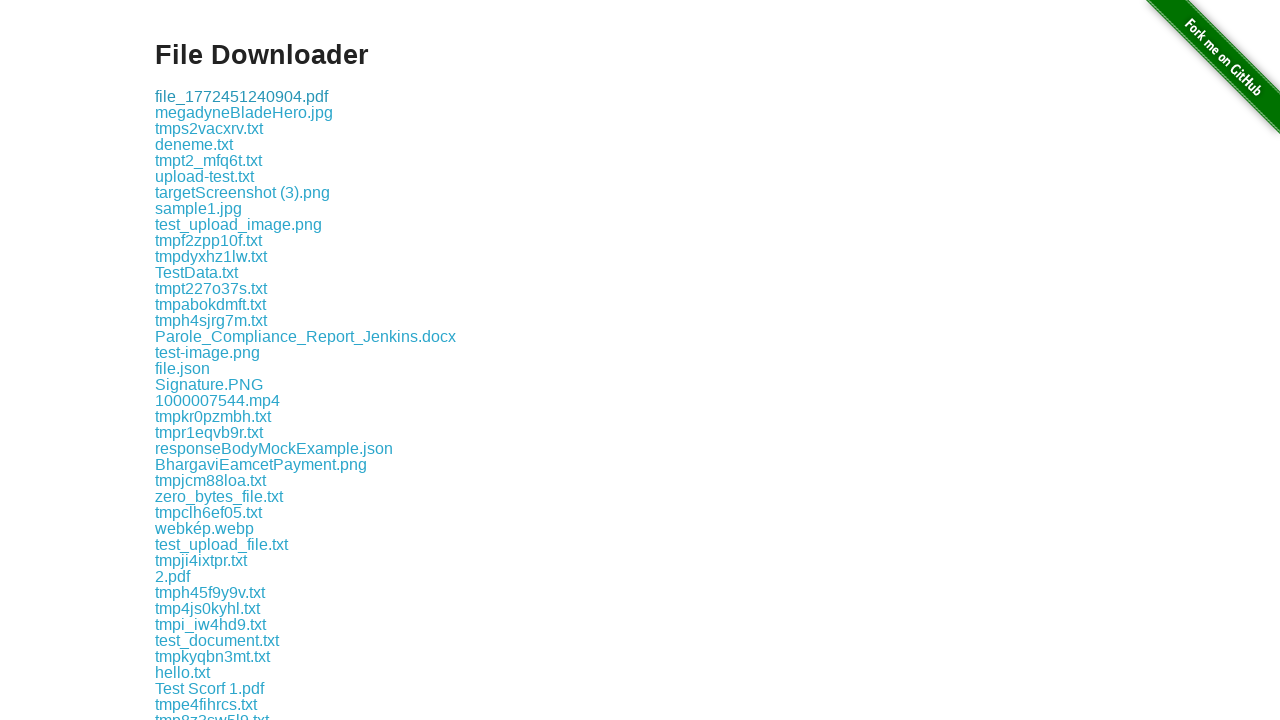